Navigates to a NEAR blockchain account page and filters transactions by type "Transfer"

Starting URL: https://stats.gallery/mainnet/1999.near/transactions?t=all

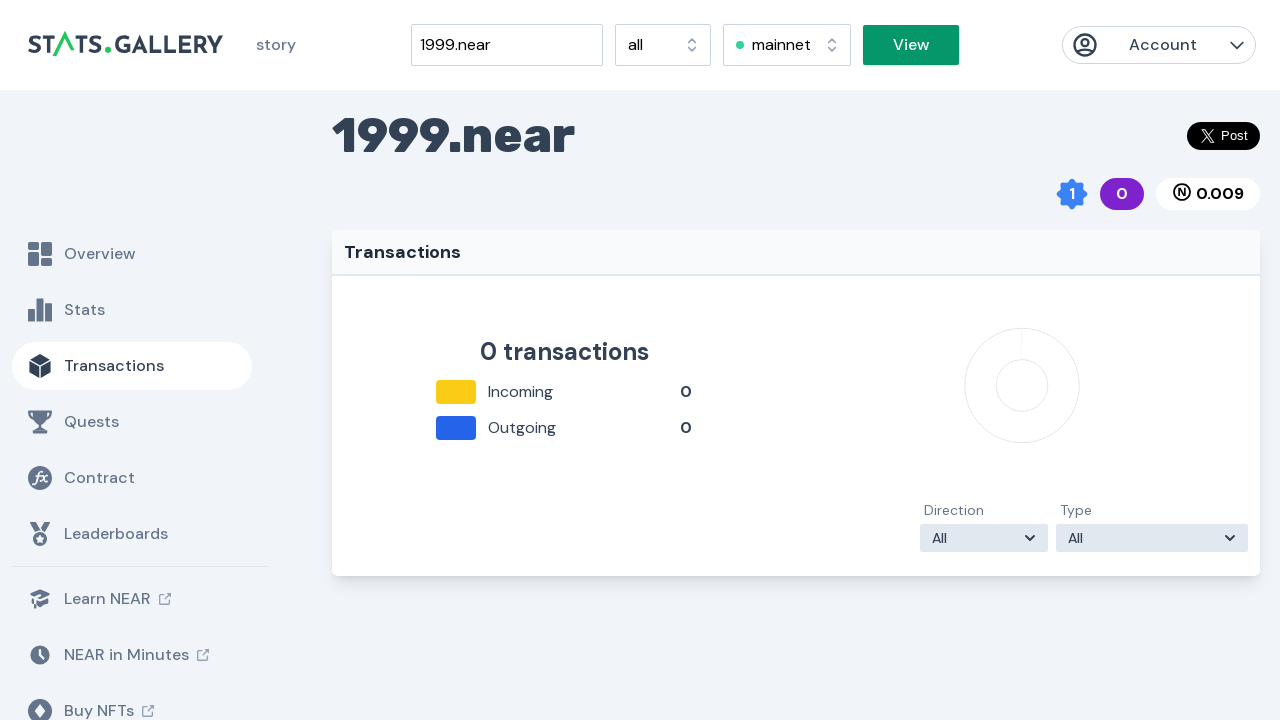

Clicked the type filter dropdown button at (1152, 526) on .w-48 >> nth=0 >> button >> nth=0
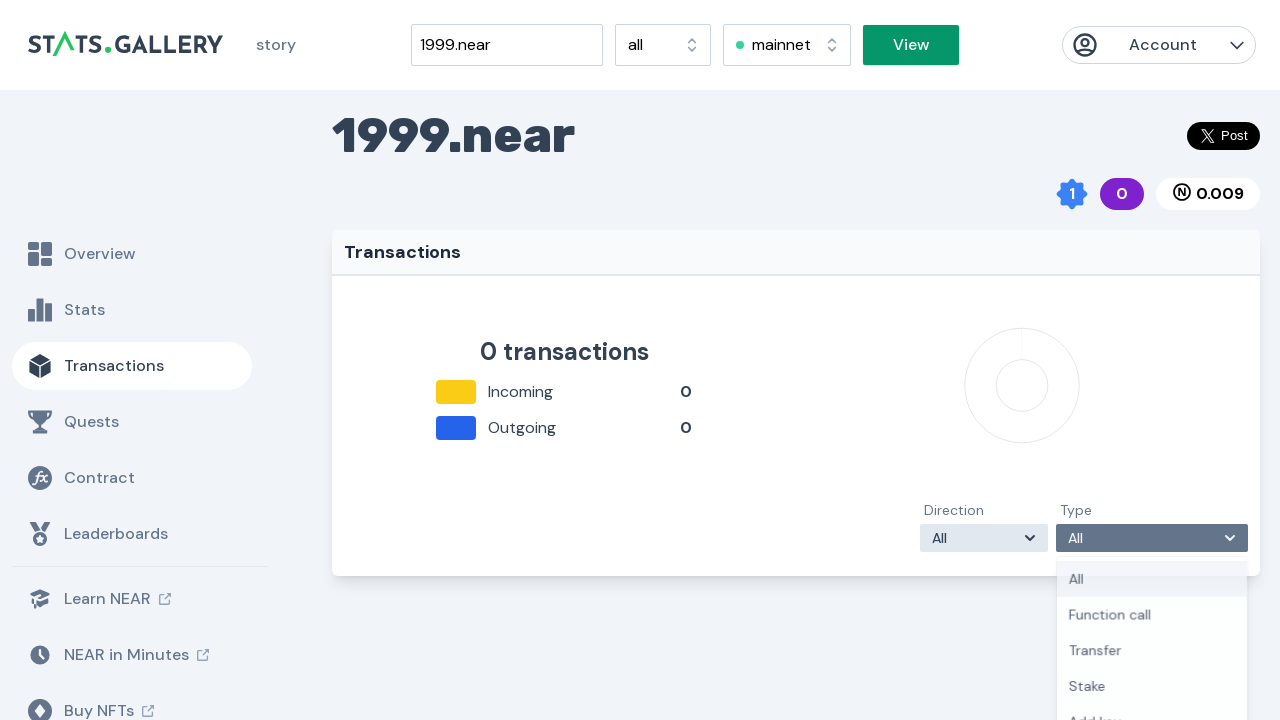

Selected 'Transfer' from the dropdown menu to filter transactions at (1152, 650) on .w-48 >> nth=0 >> ul >> nth=0 >> text=Transfer
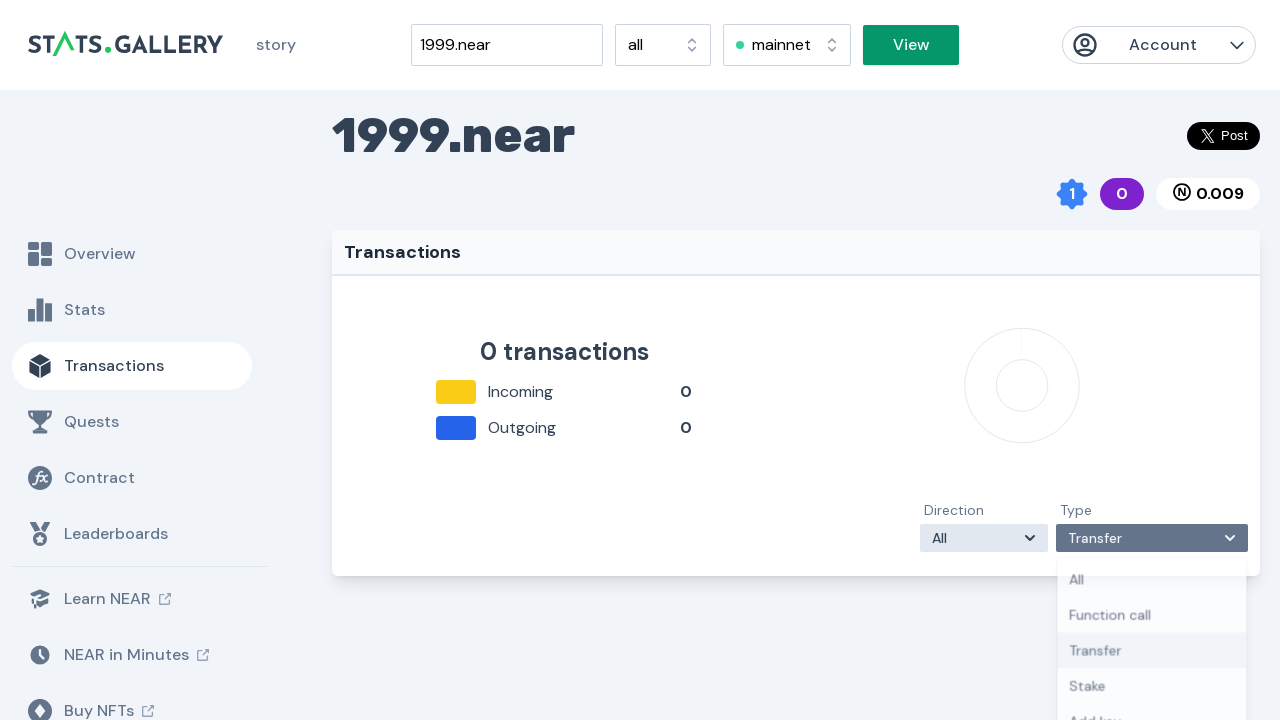

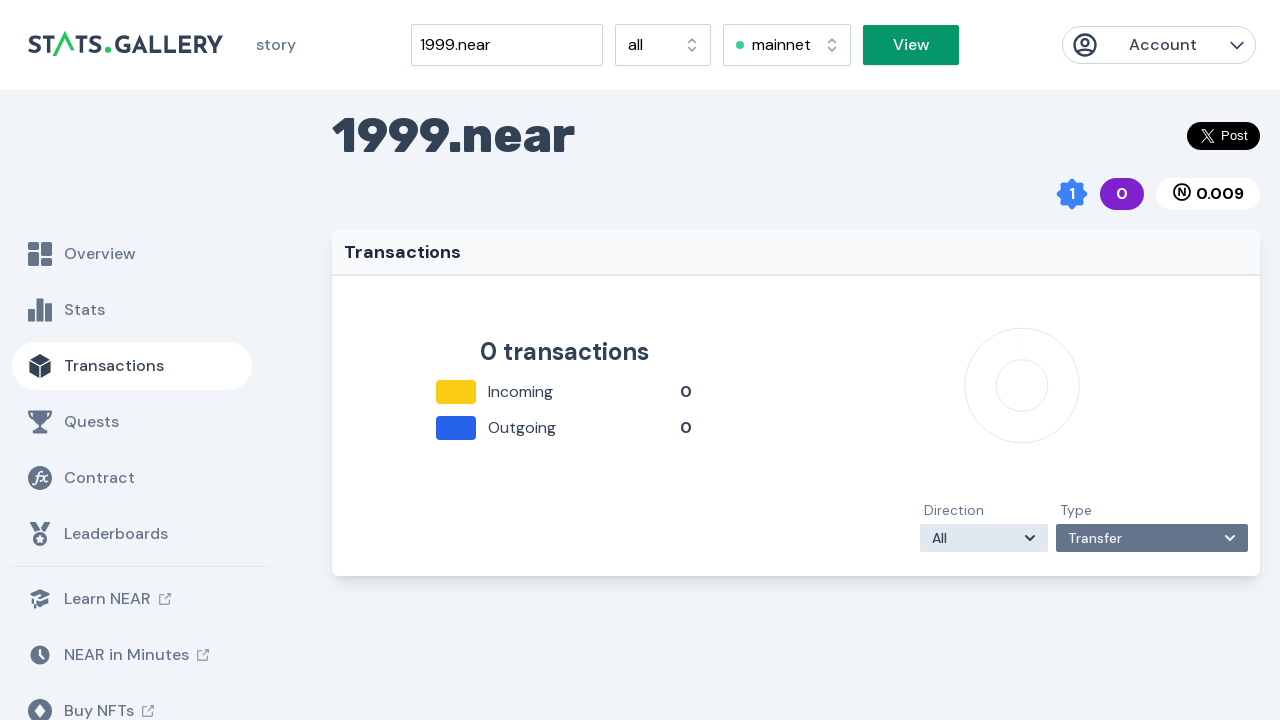